Tests clicking on a "click me" button that grows/changes, then verifies that "Event Triggered" text appears to confirm the click was registered.

Starting URL: https://testpages.herokuapp.com/styled/challenges/growing-clickable.html

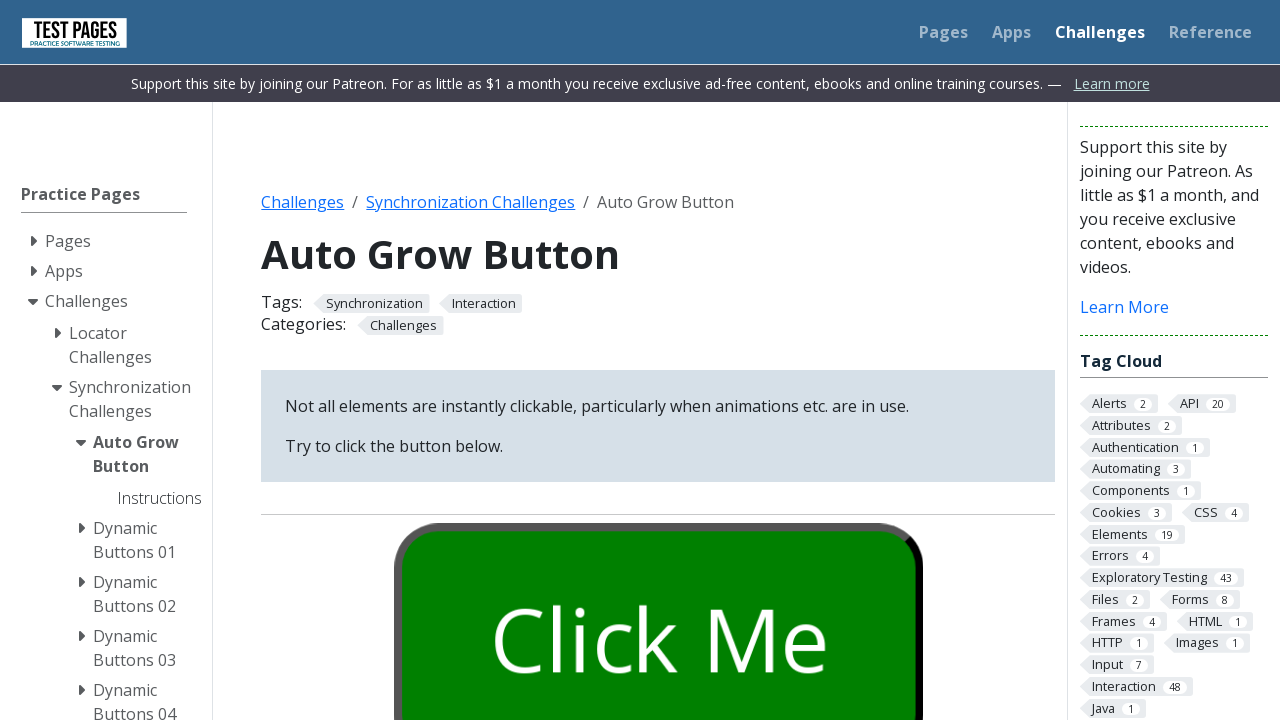

Navigated to growing clickable button test page
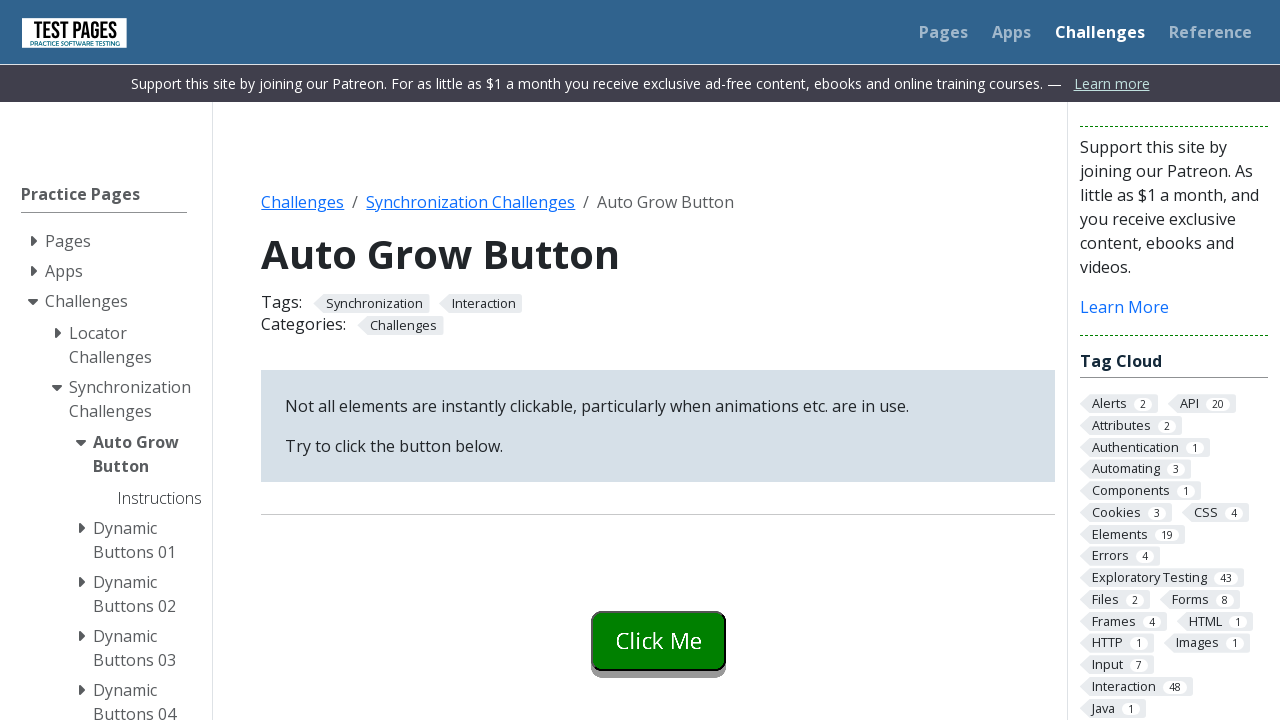

Waited 4 seconds for button to be ready
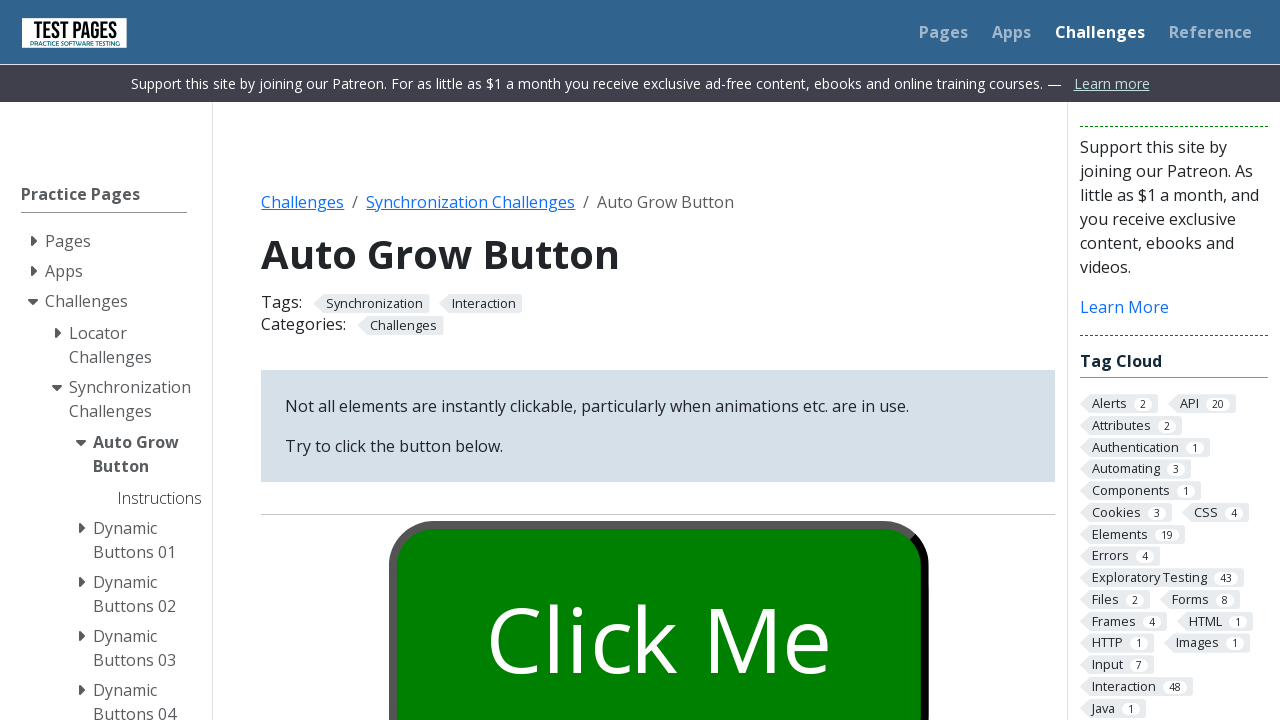

Clicked on the growing button at (658, 600) on #growbutton
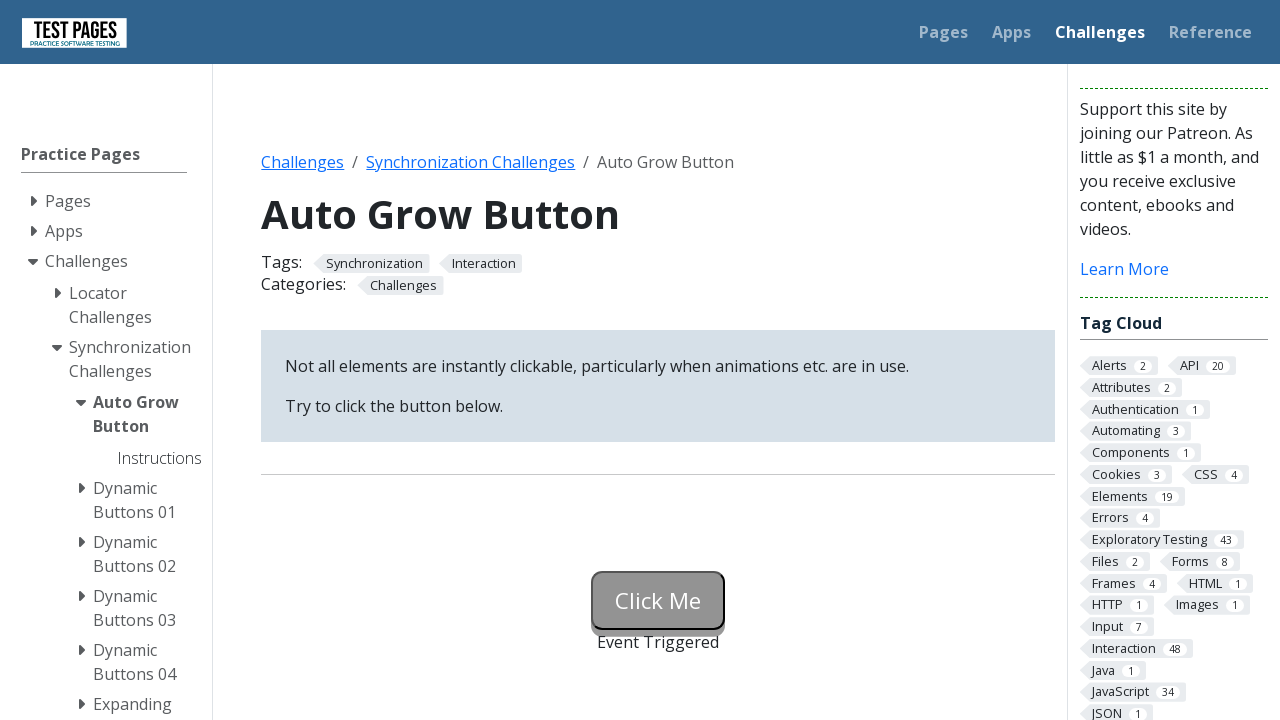

Retrieved status text from page
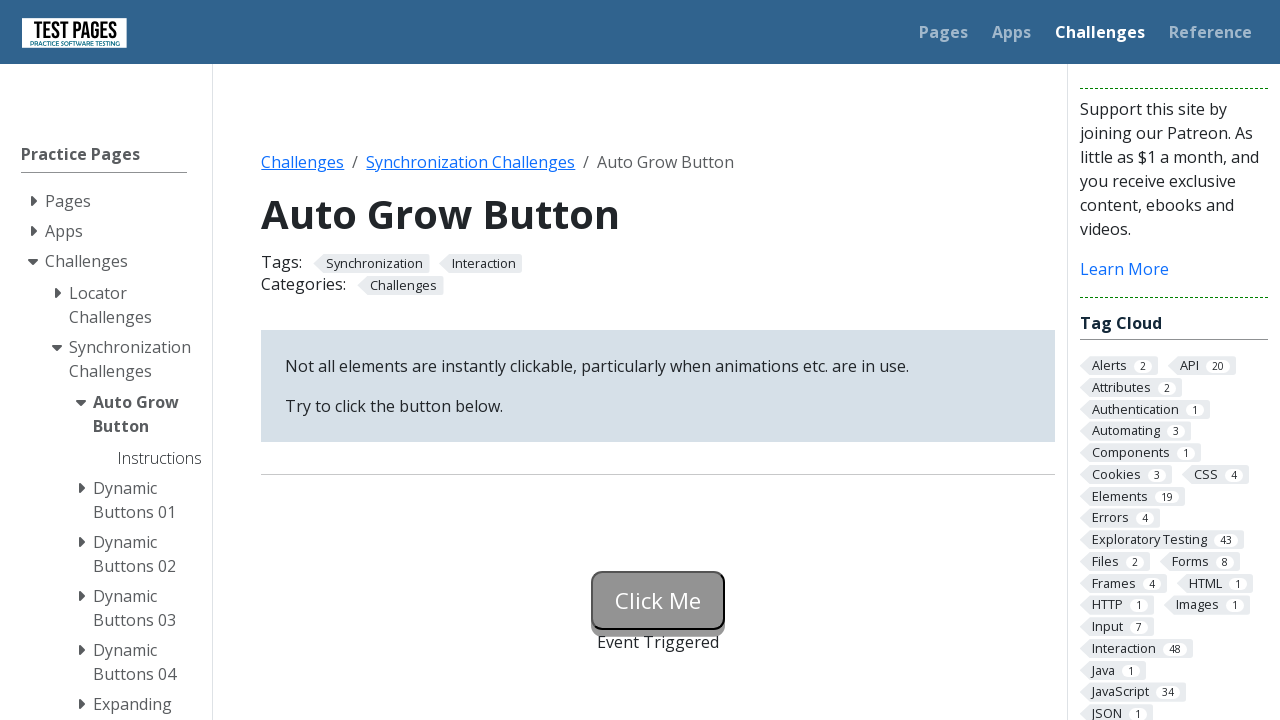

Verified that 'Event Triggered' text appears, confirming click was registered
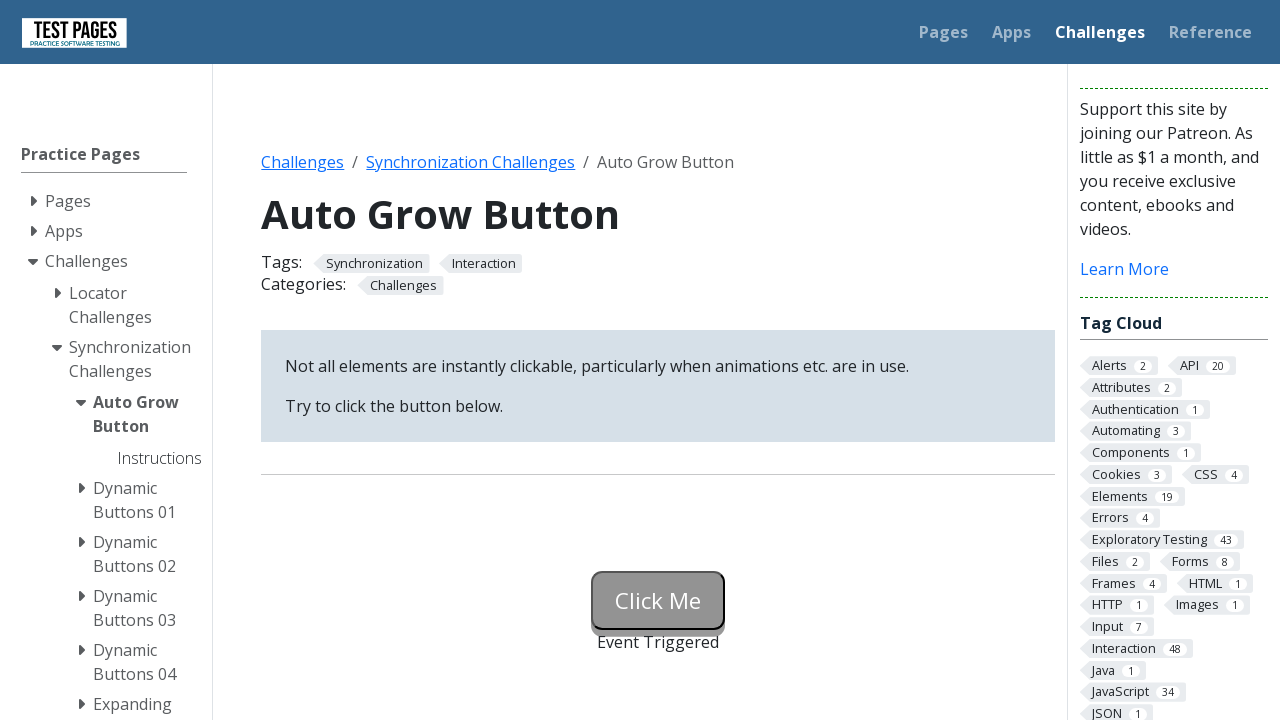

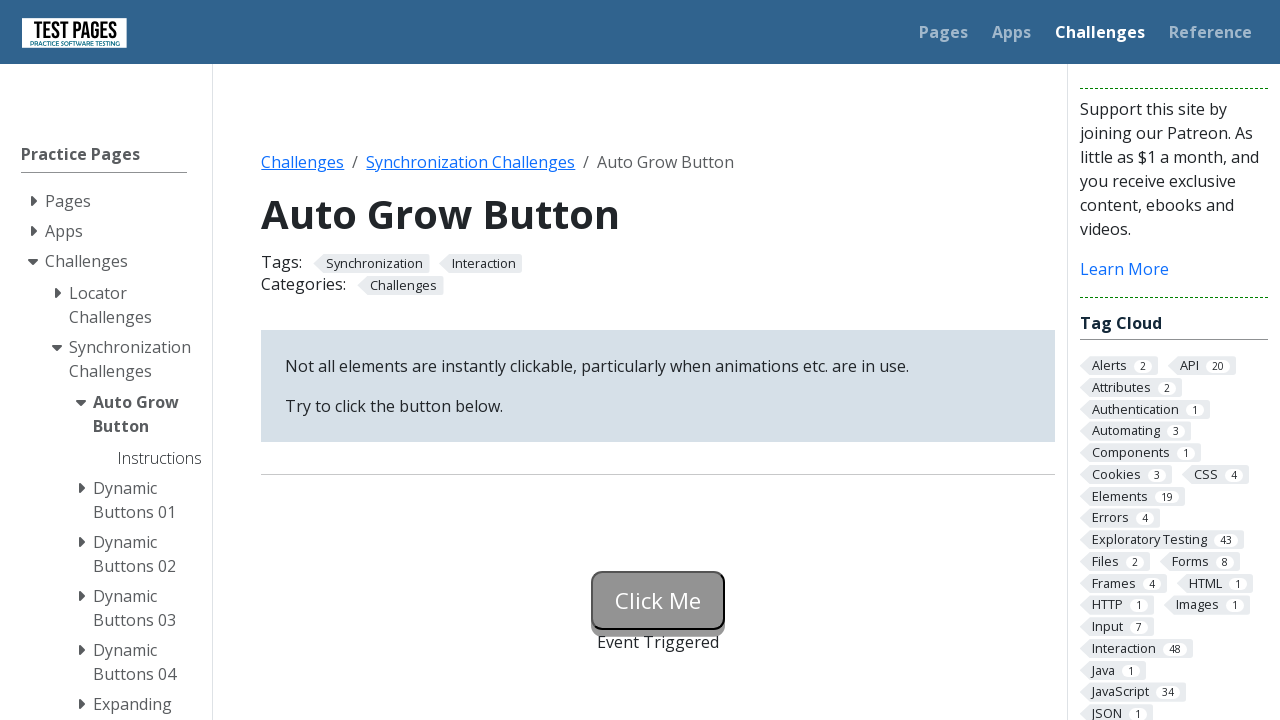